Tests that the WP.pl homepage loads correctly by verifying the page title matches the expected Polish portal title.

Starting URL: https://www.wp.pl/

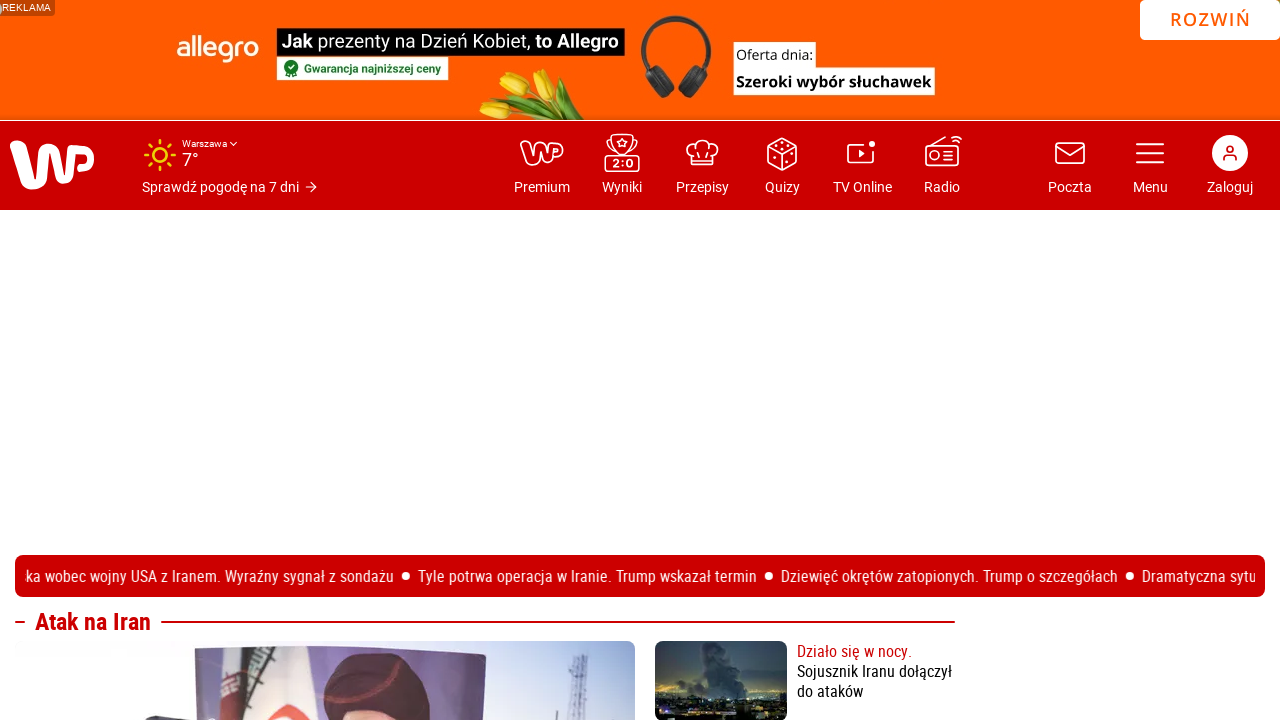

Waited for page to reach domcontentloaded state
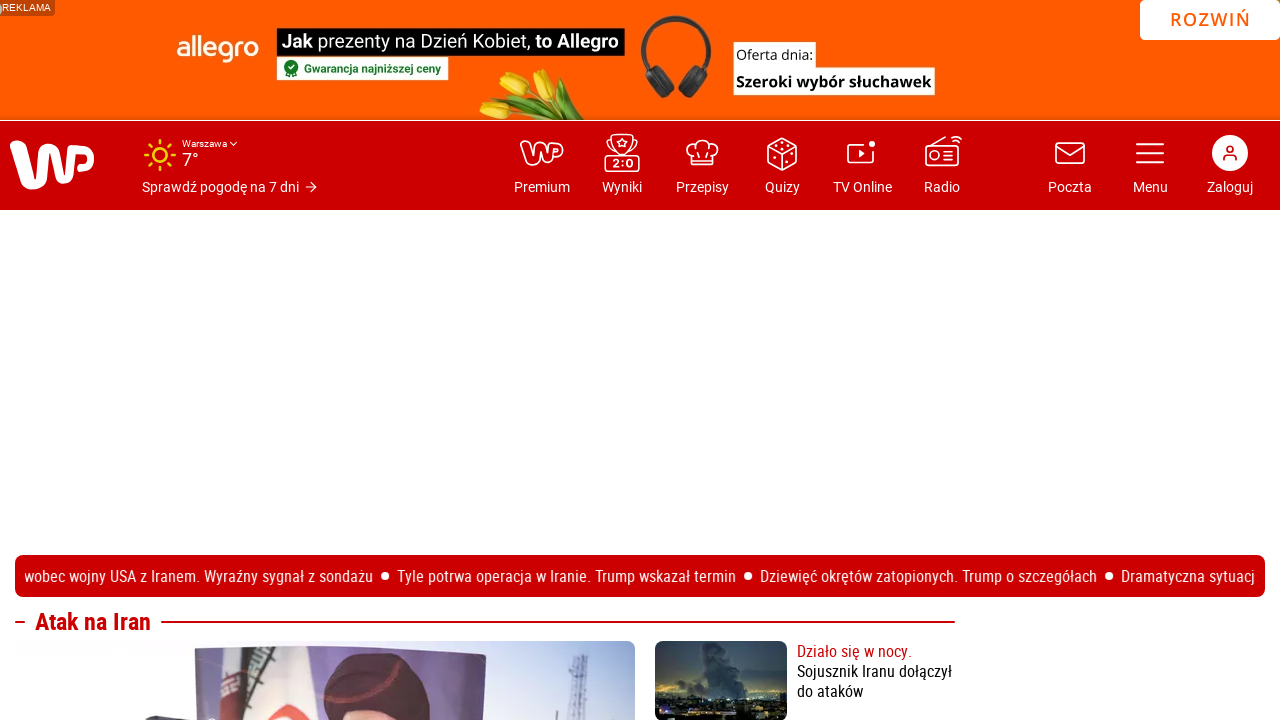

Verified page title matches expected Polish portal title
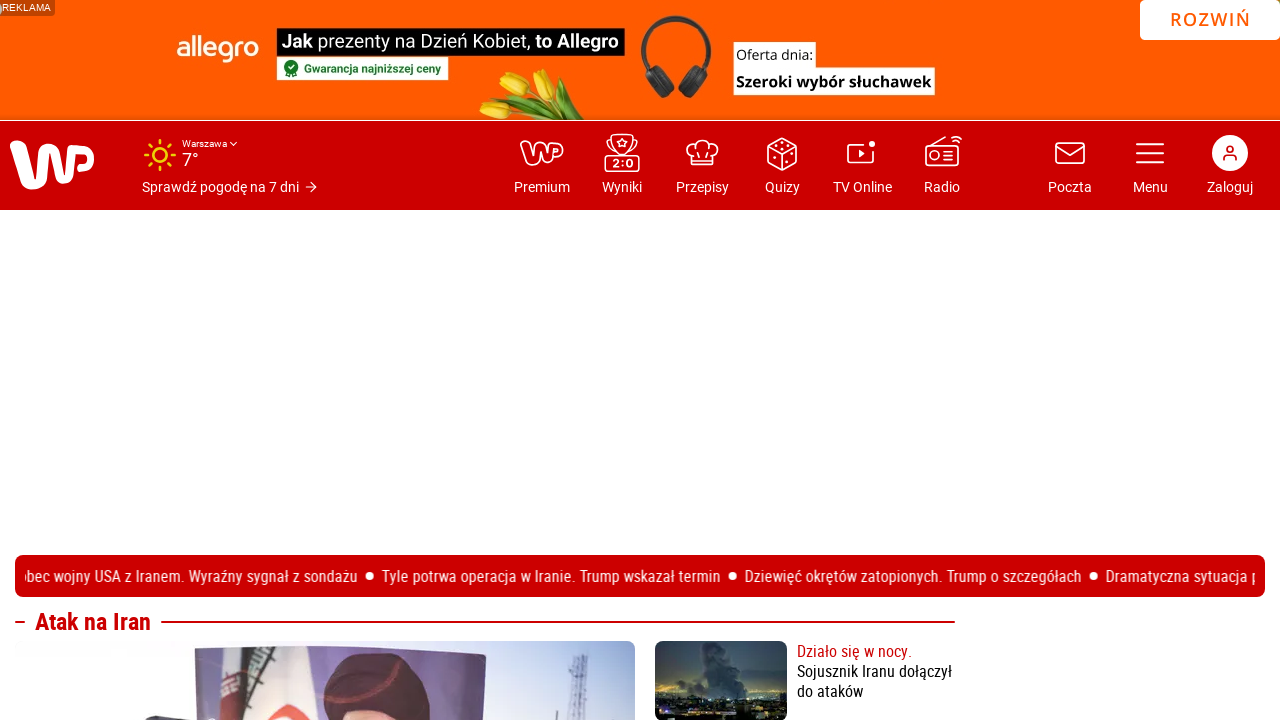

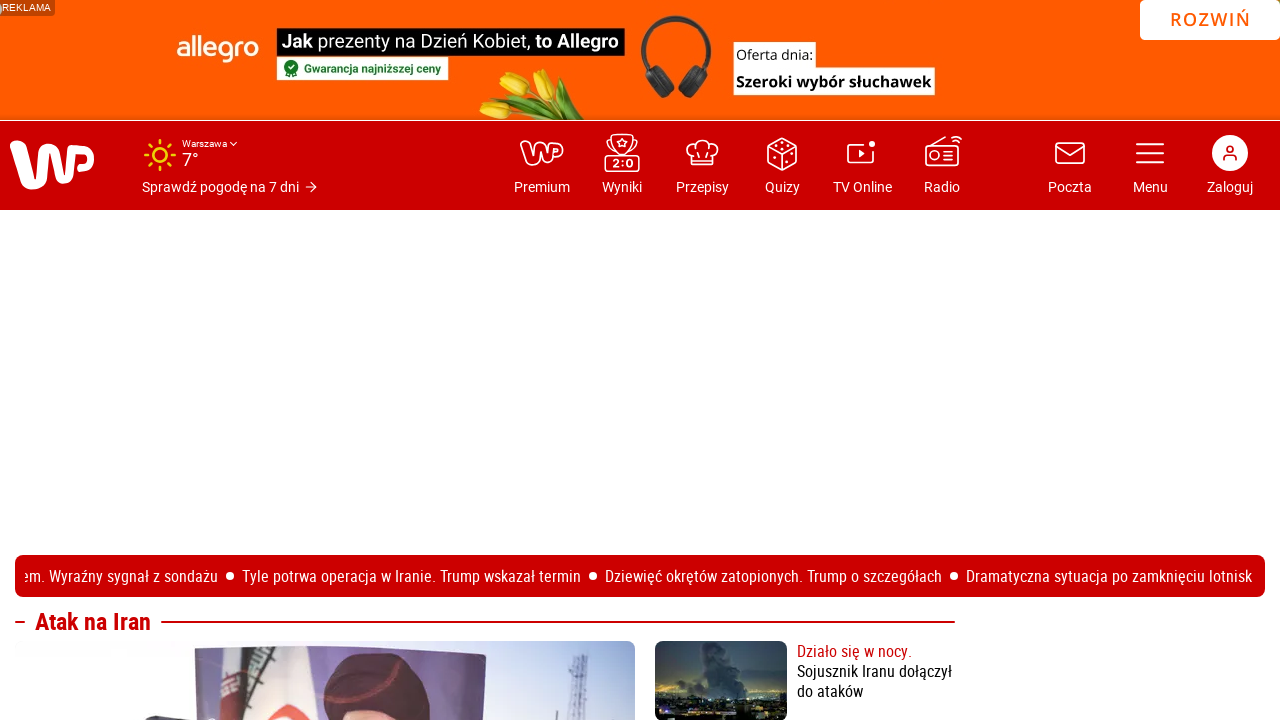